Tests that clicking Clear completed removes all completed items from the list

Starting URL: https://demo.playwright.dev/todomvc

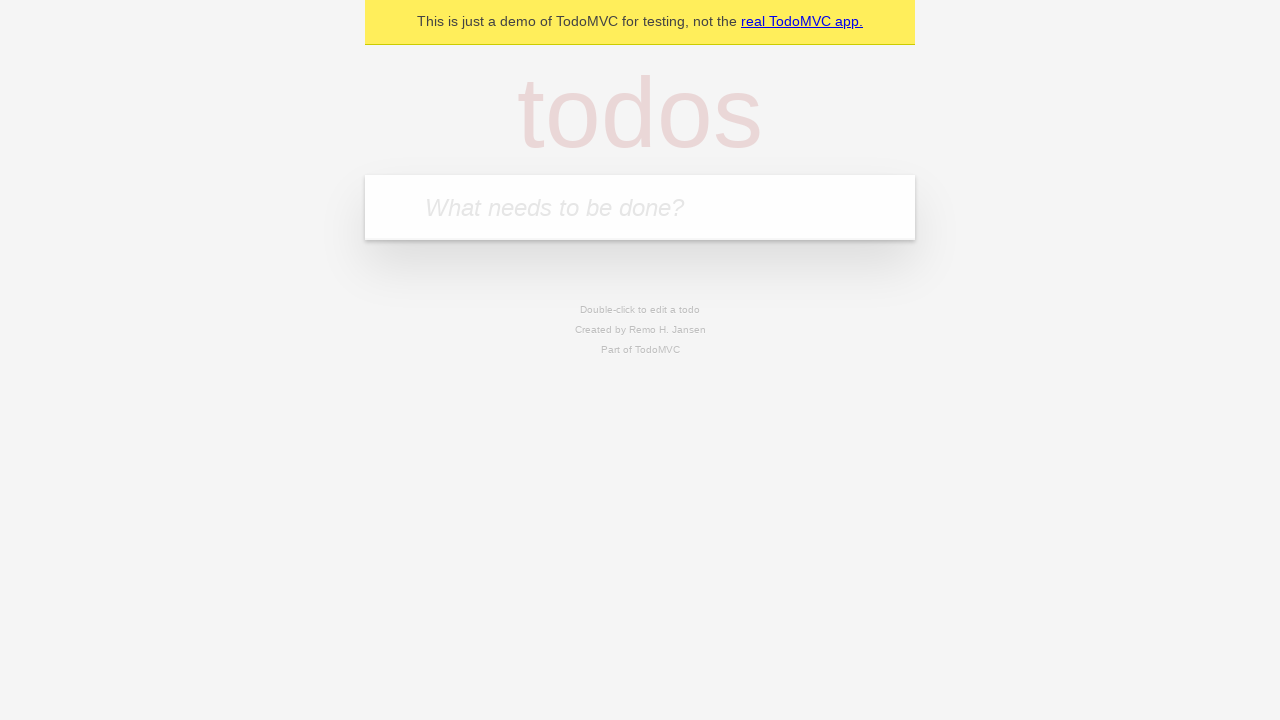

Filled todo input with 'buy some cheese' on internal:attr=[placeholder="What needs to be done?"i]
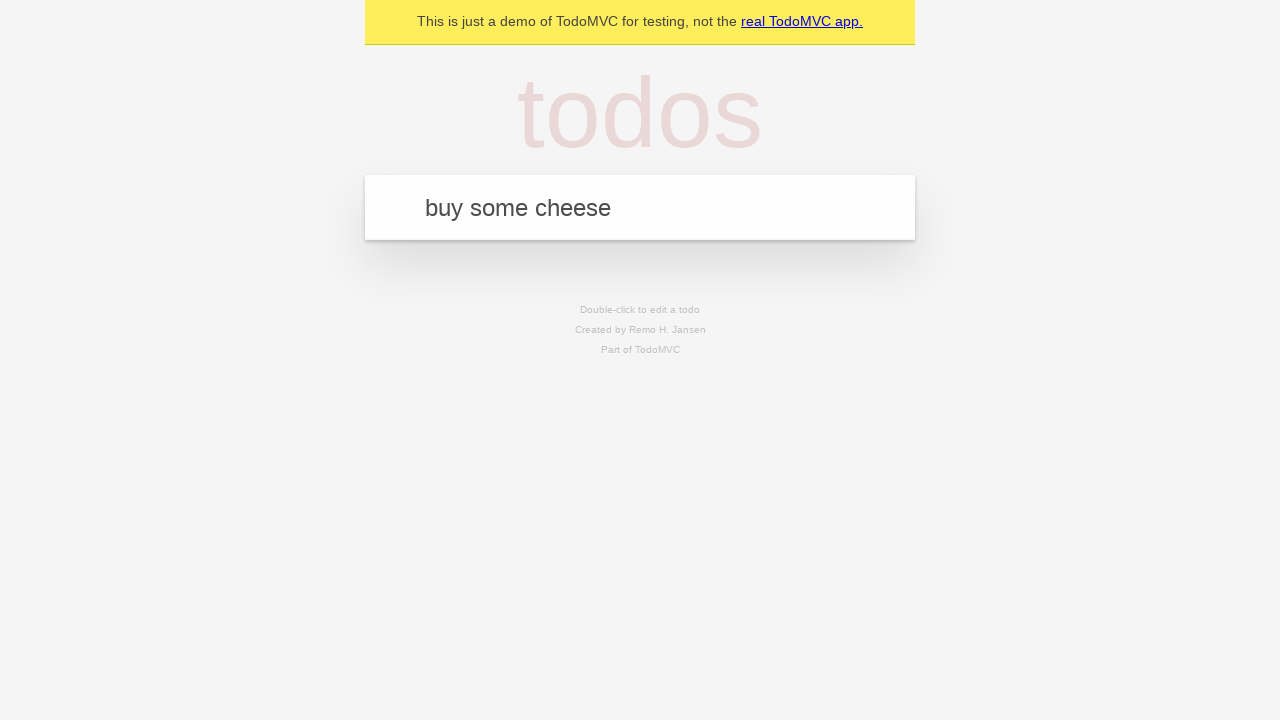

Pressed Enter to add 'buy some cheese' to the list on internal:attr=[placeholder="What needs to be done?"i]
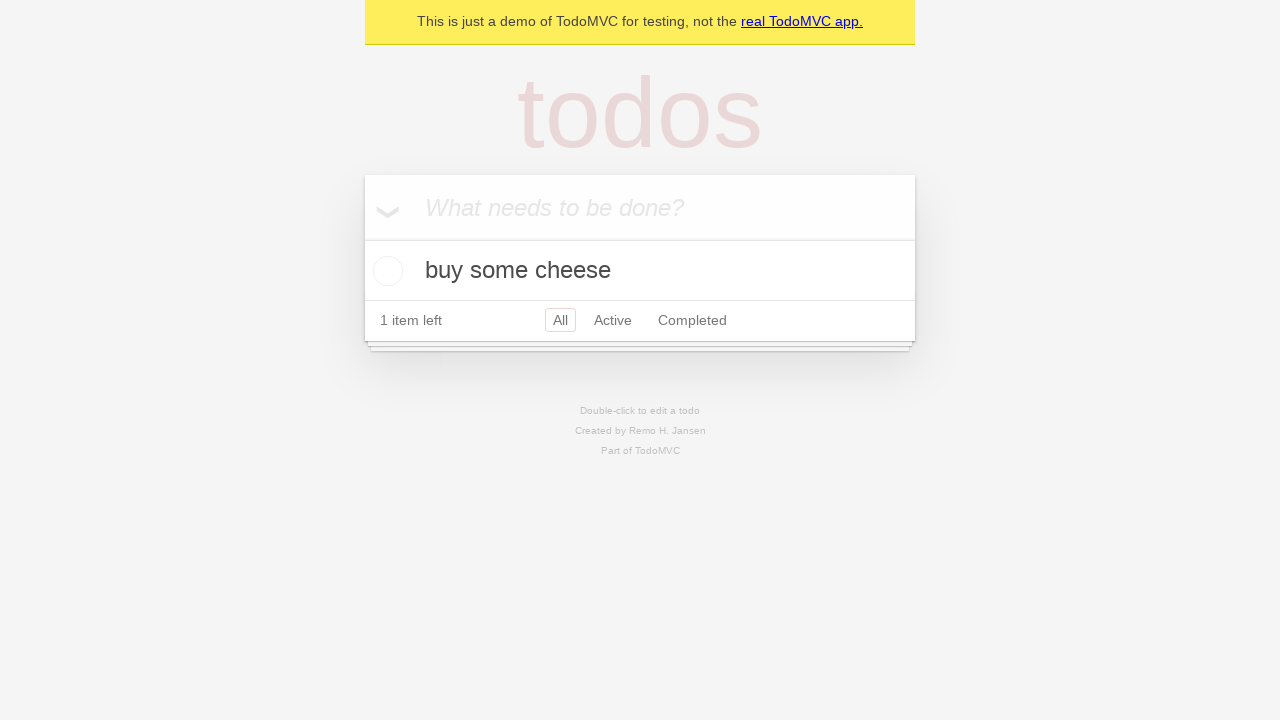

Filled todo input with 'feed the cat' on internal:attr=[placeholder="What needs to be done?"i]
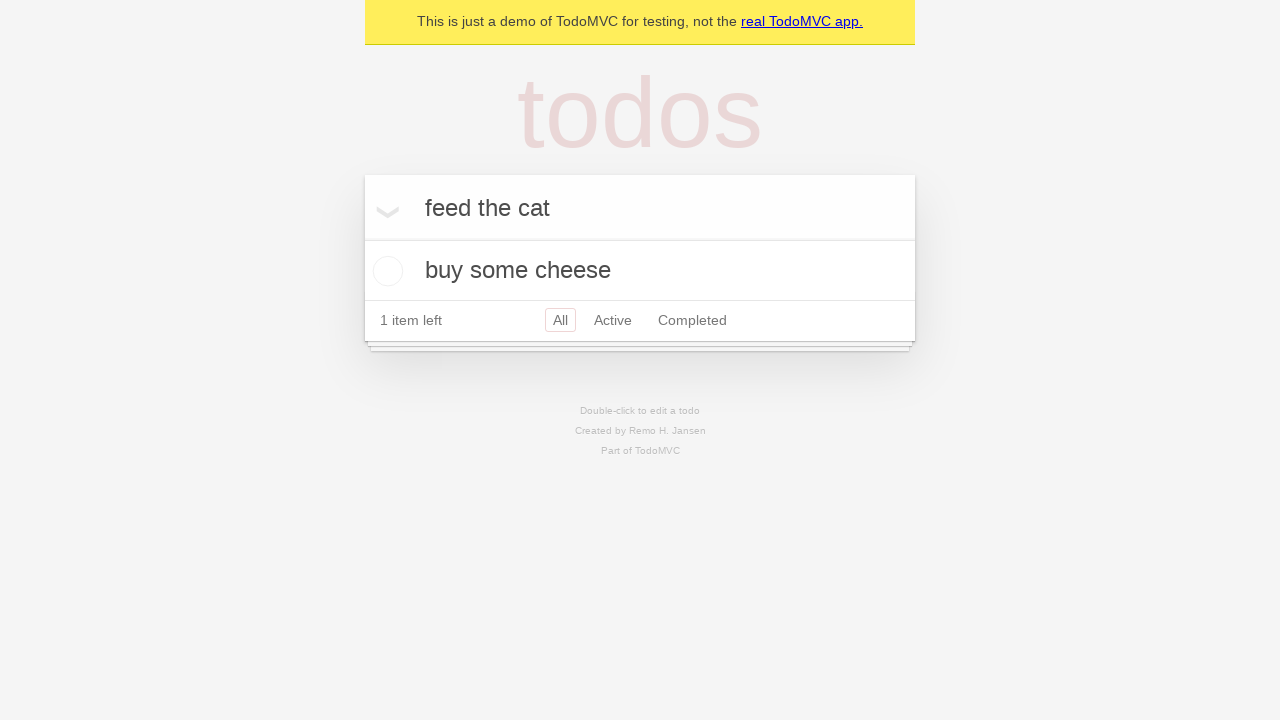

Pressed Enter to add 'feed the cat' to the list on internal:attr=[placeholder="What needs to be done?"i]
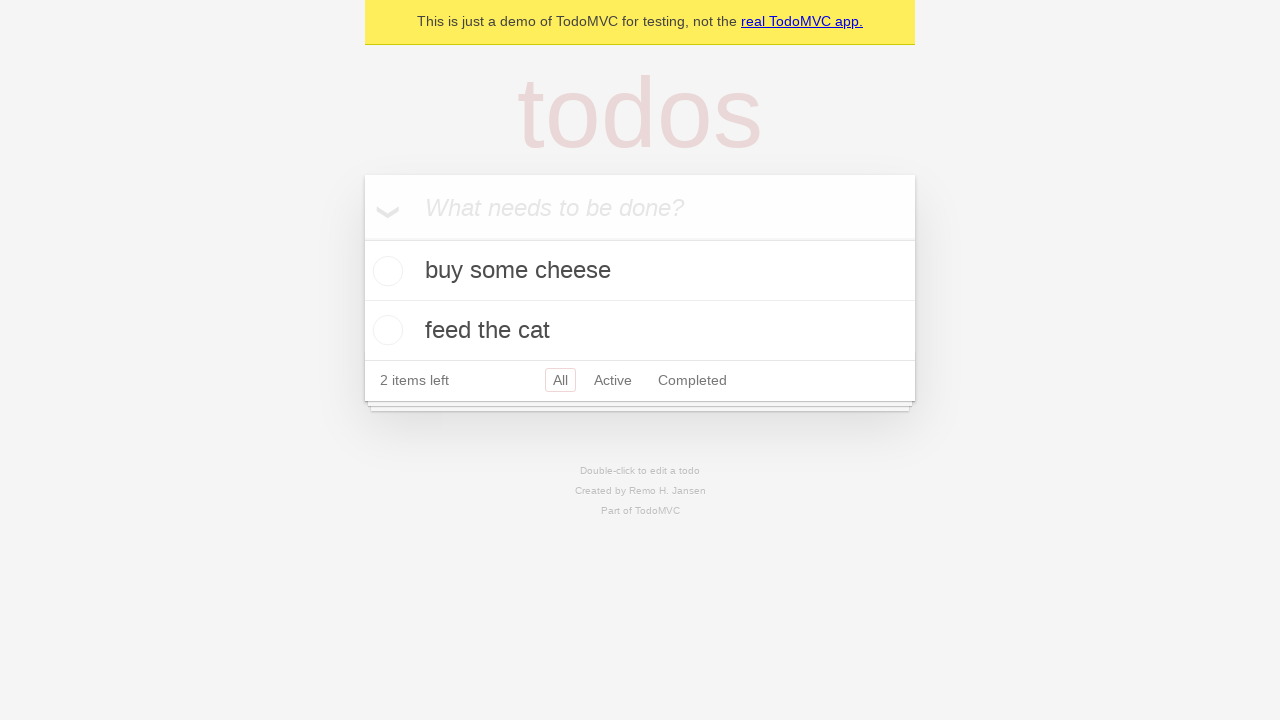

Filled todo input with 'book a doctors appointment' on internal:attr=[placeholder="What needs to be done?"i]
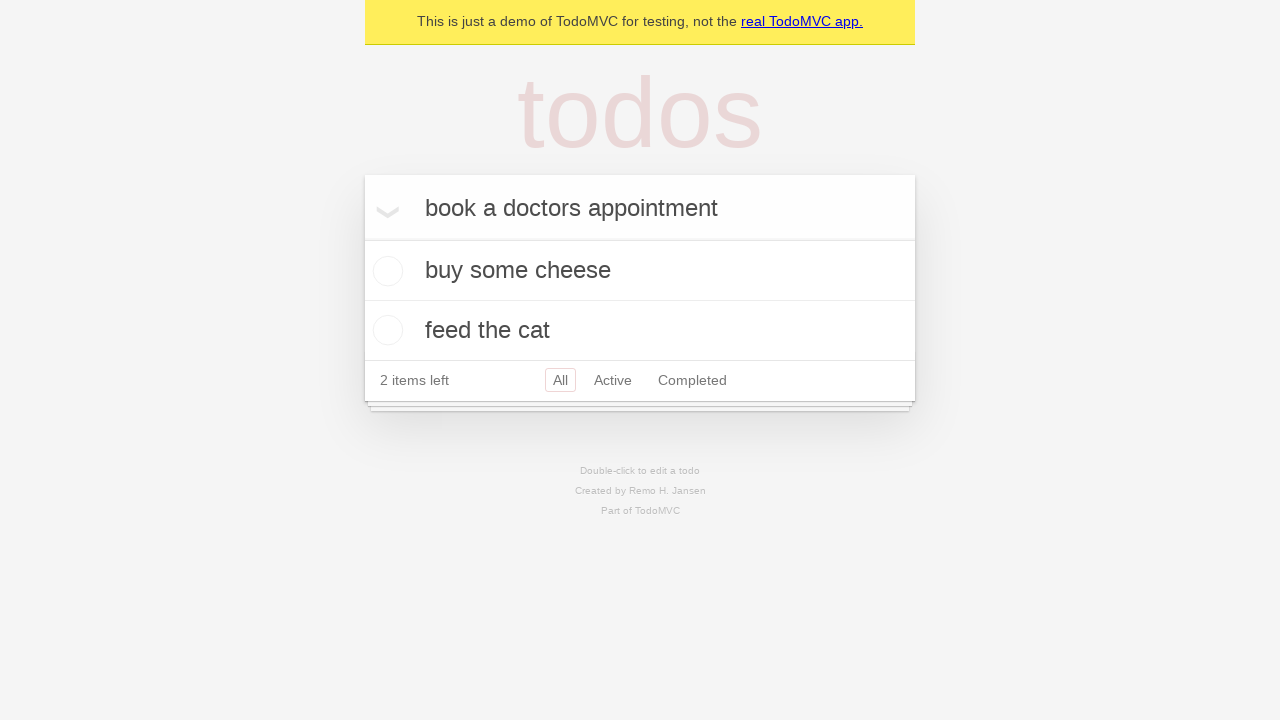

Pressed Enter to add 'book a doctors appointment' to the list on internal:attr=[placeholder="What needs to be done?"i]
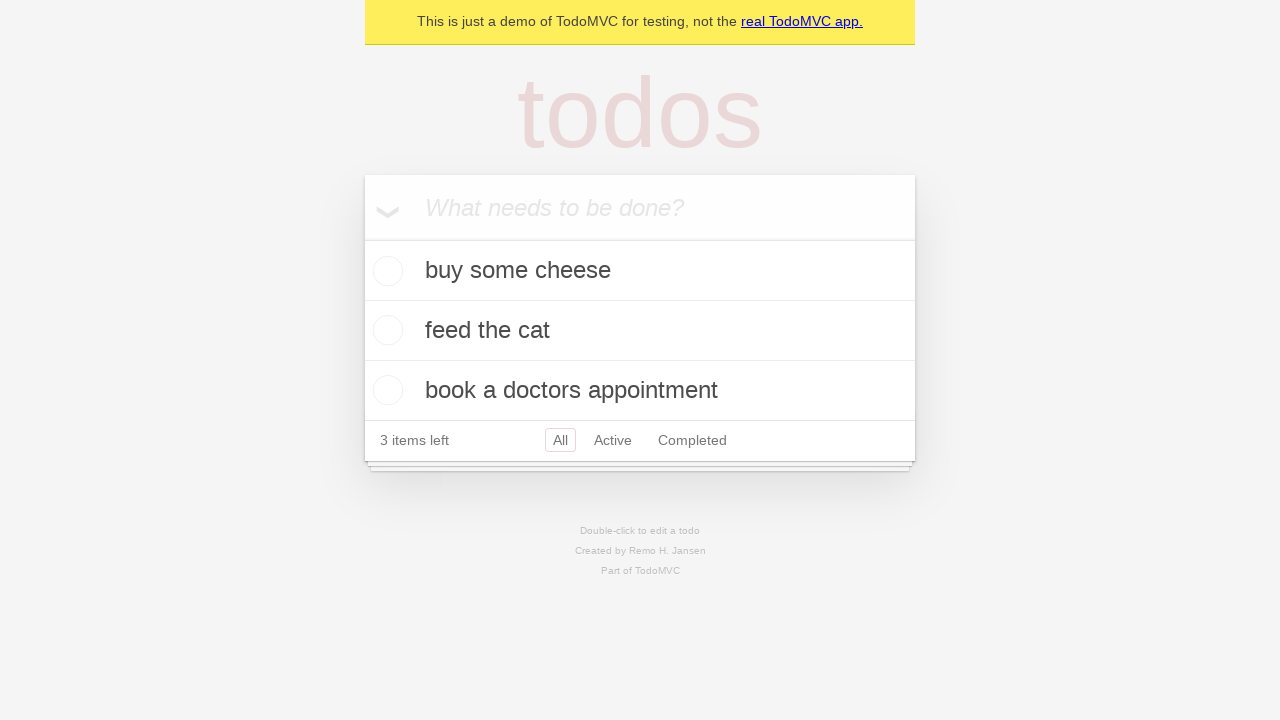

Checked the second todo item as completed at (385, 330) on internal:testid=[data-testid="todo-item"s] >> nth=1 >> internal:role=checkbox
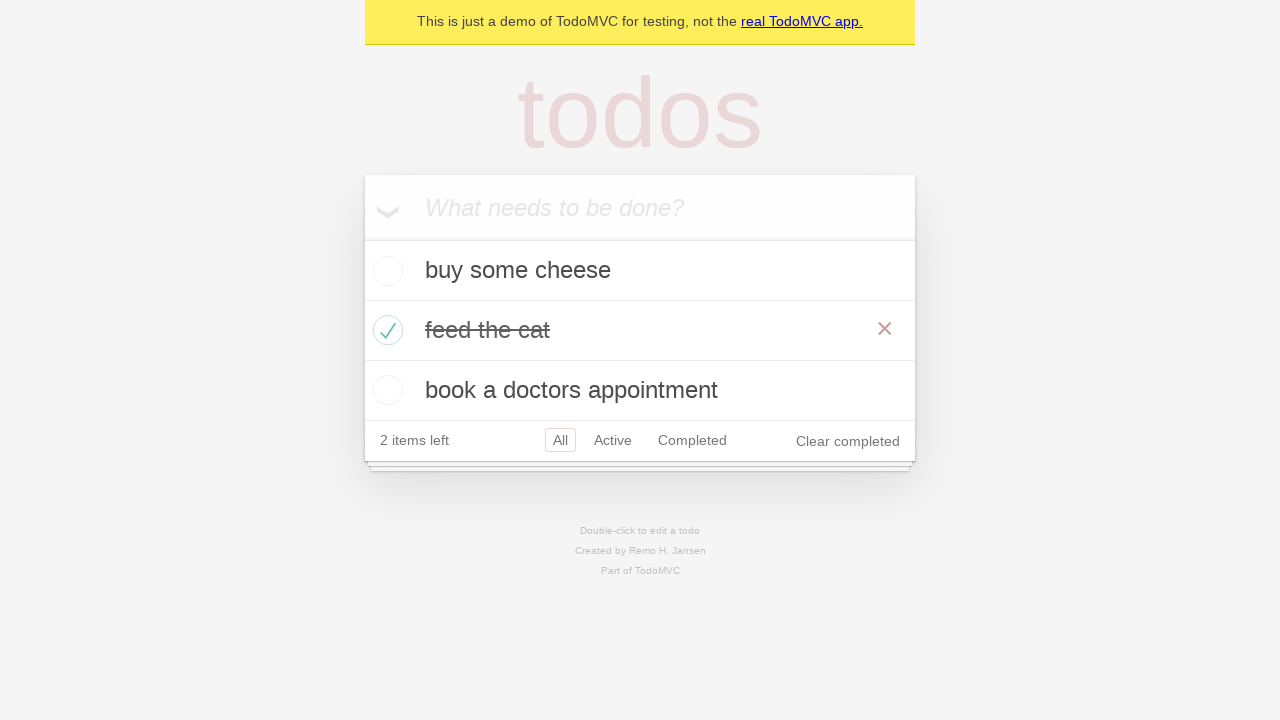

Clicked 'Clear completed' button to remove completed items at (848, 441) on internal:role=button[name="Clear completed"i]
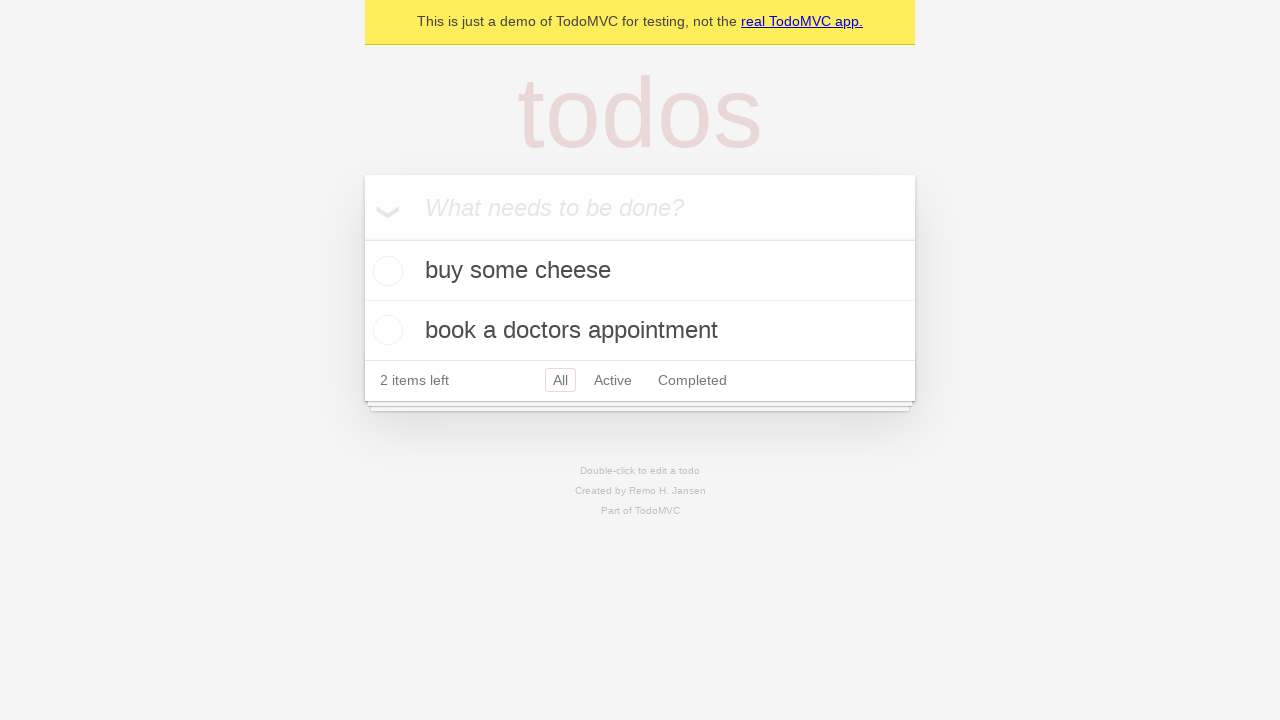

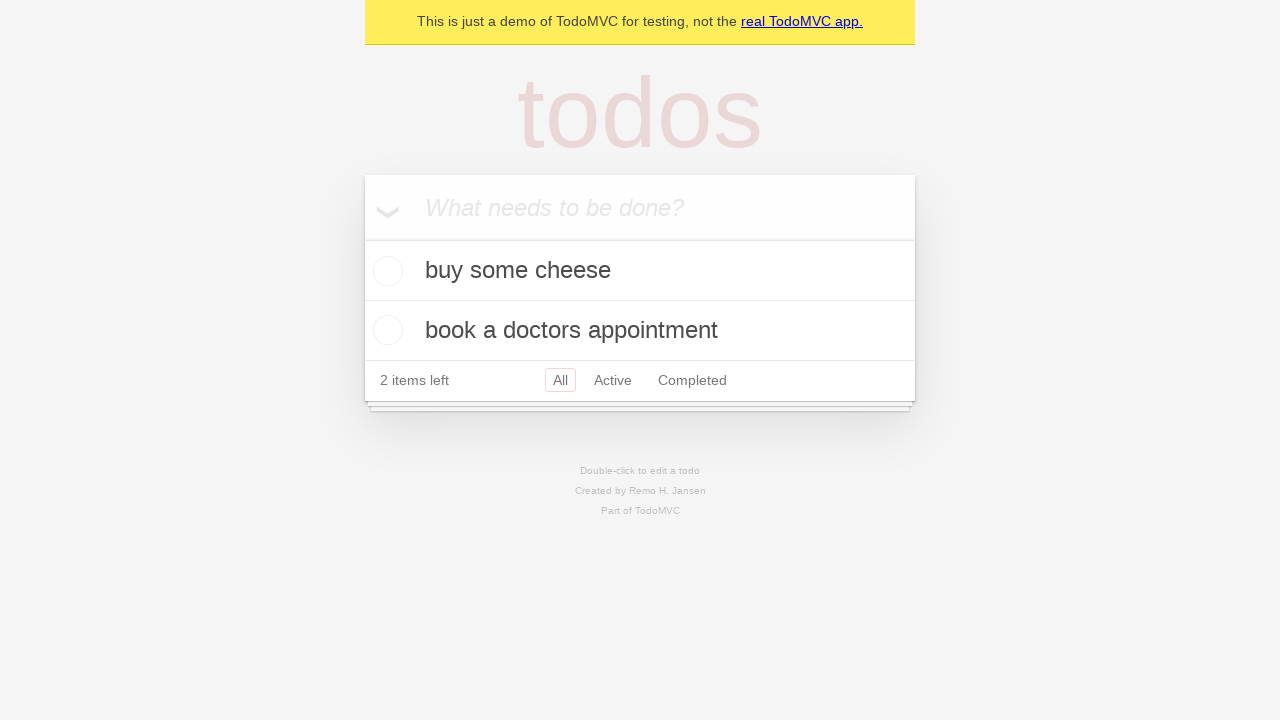